Tests Hacker News search functionality by searching for "testdriven" and verifying the results contain the search term

Starting URL: https://news.ycombinator.com

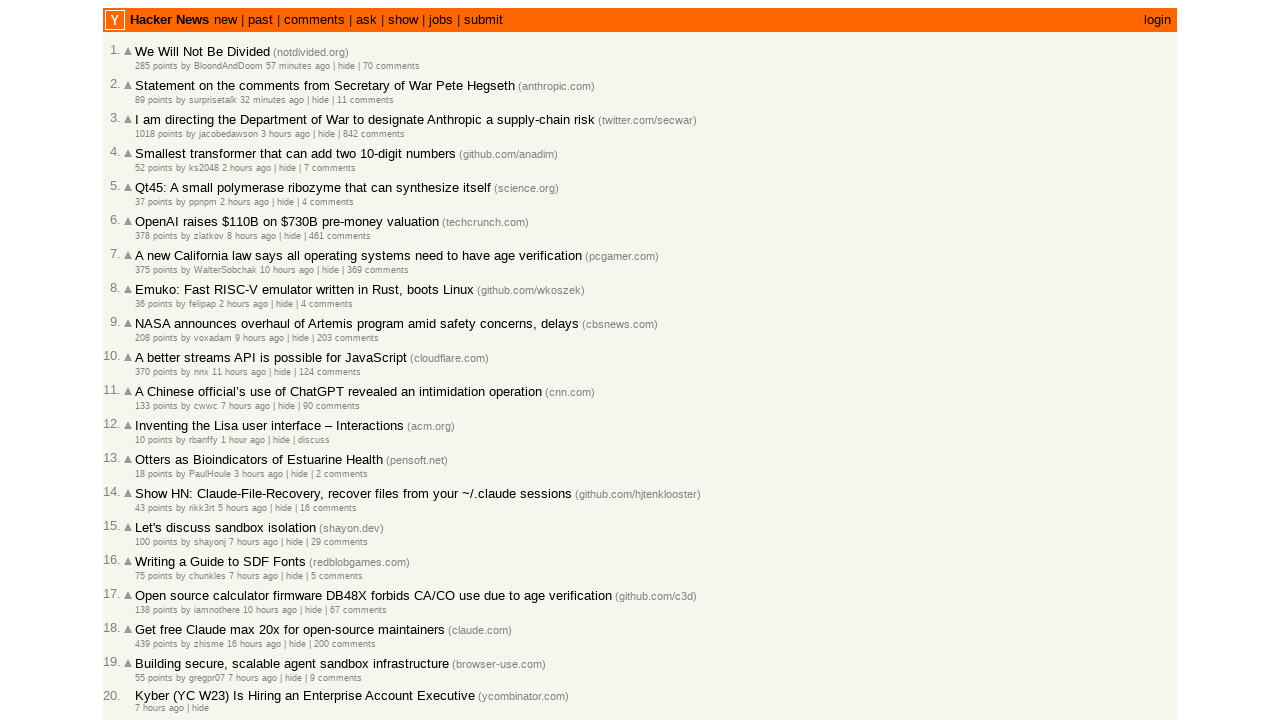

Filled search box with 'testdriven' on input[name='q']
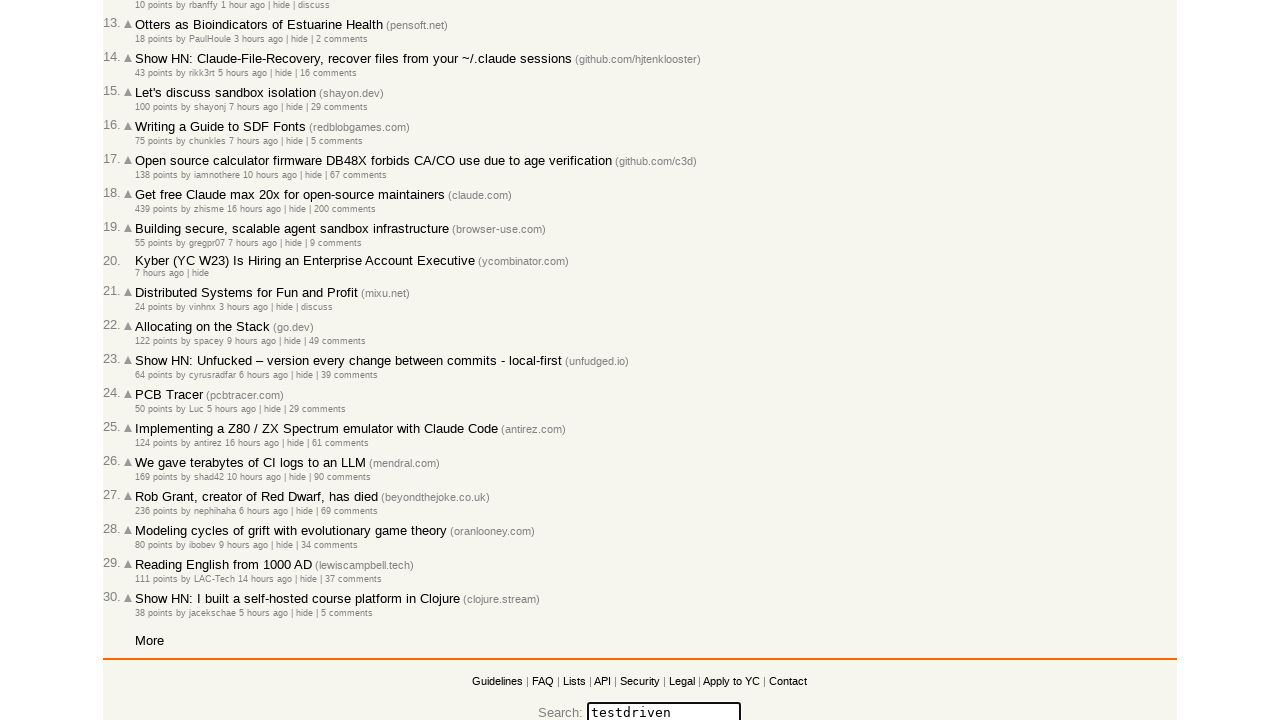

Pressed Enter to submit search query on input[name='q']
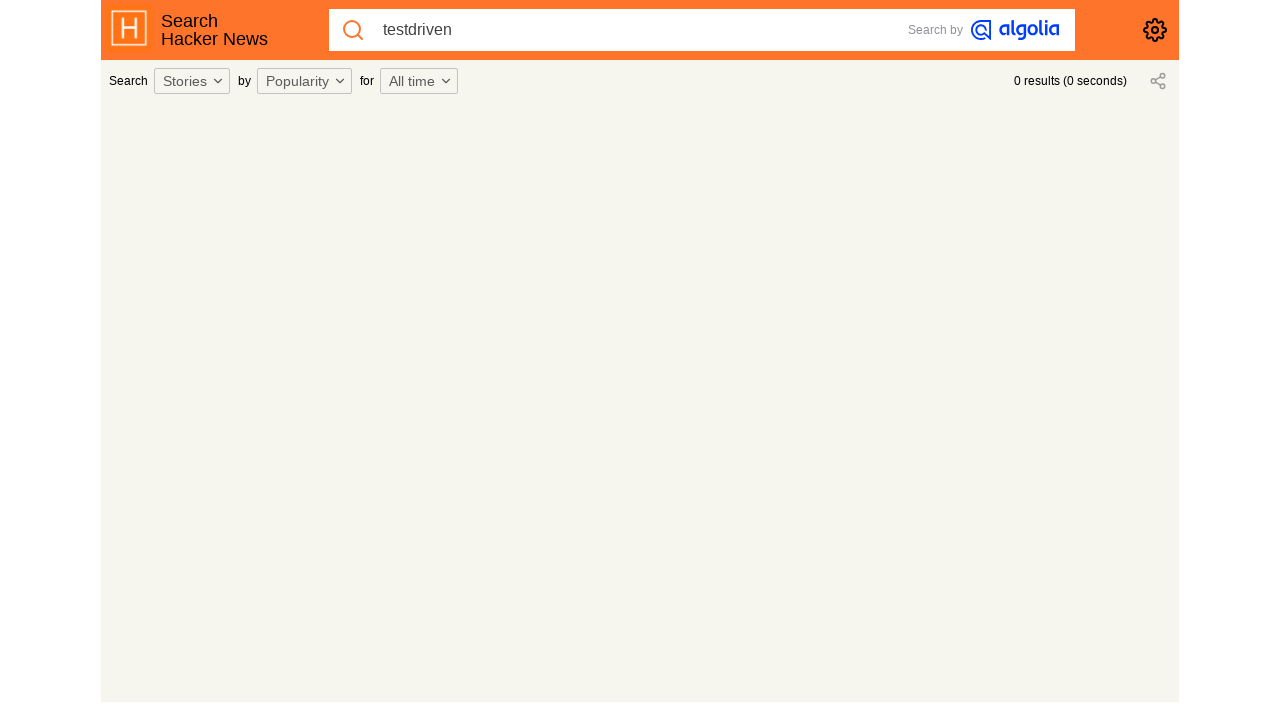

Search results page loaded successfully
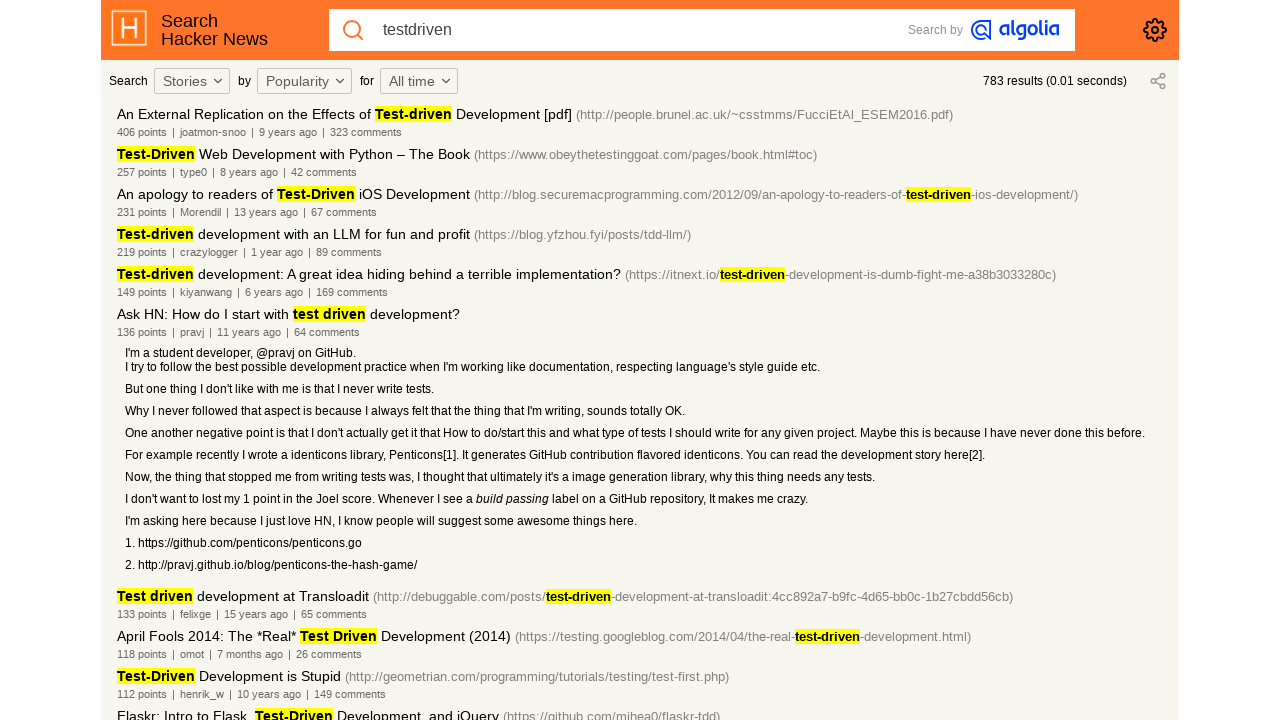

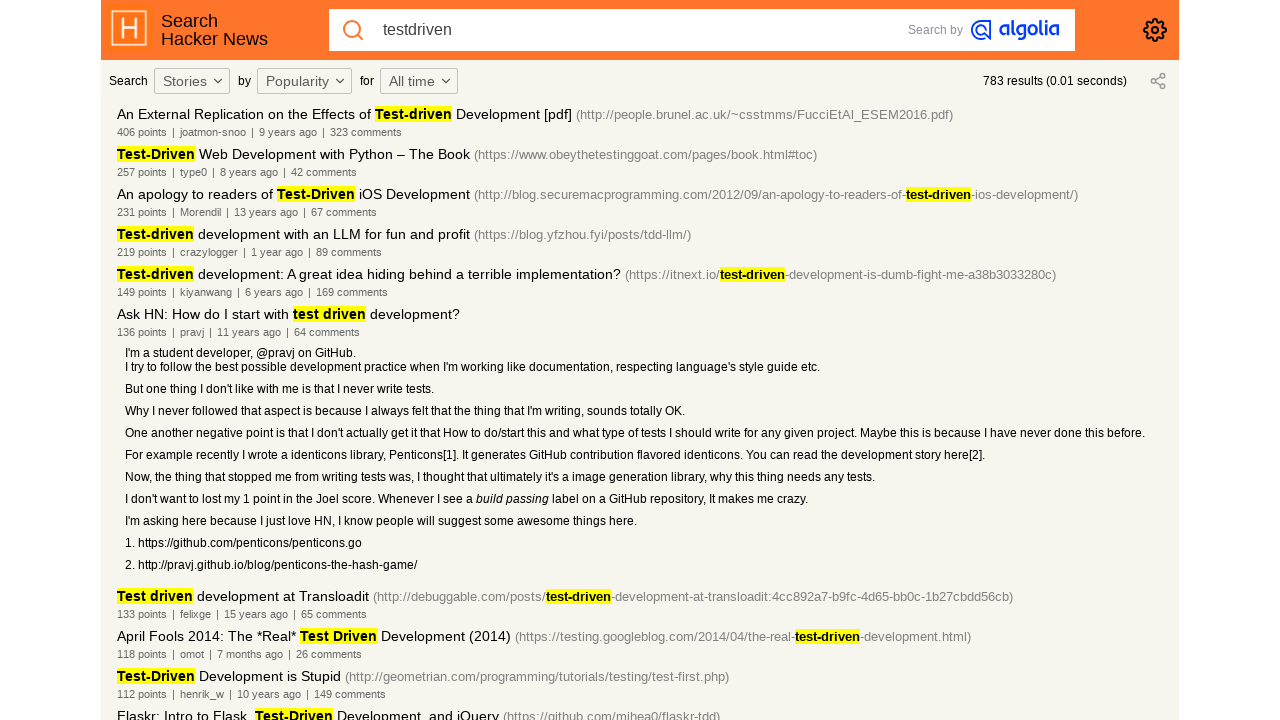